Uses LibreTranslate website to translate English text to Bengali by entering text, selecting the target language from dropdown, and waiting for the translation result

Starting URL: https://libretranslate.com

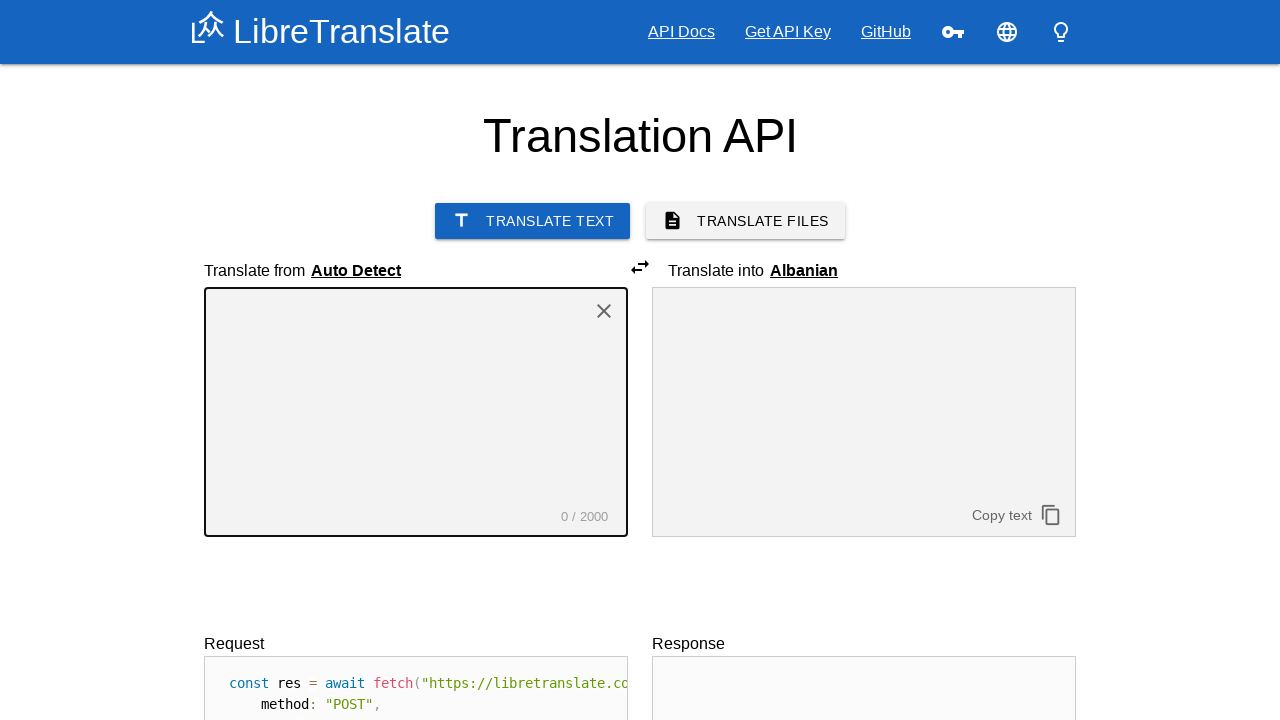

Waited 2 seconds for page to load
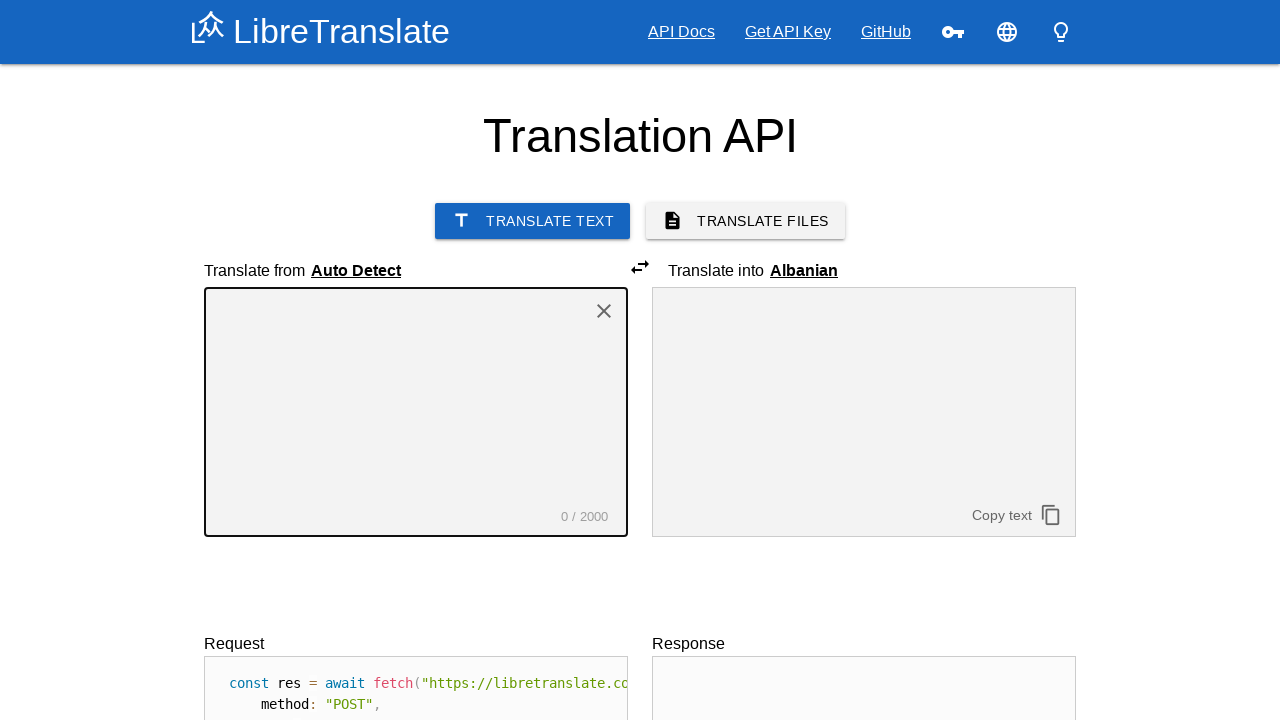

Located source text input textarea
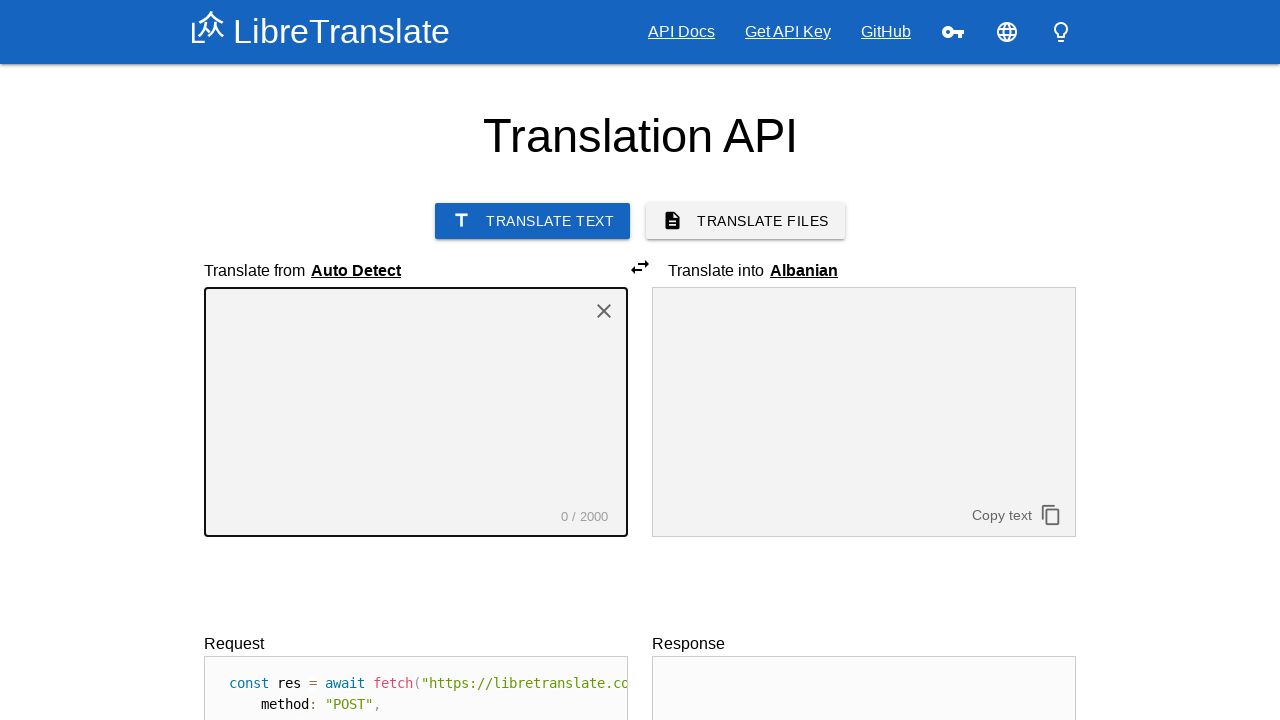

Source textarea became visible
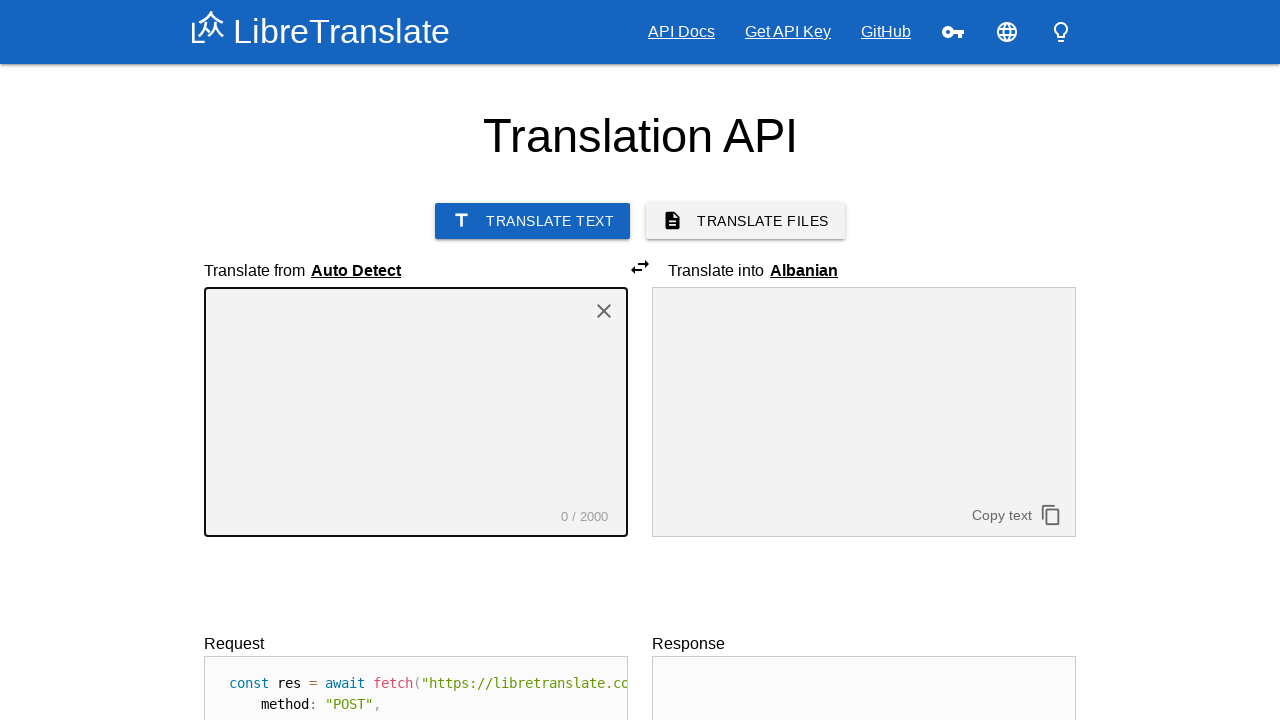

Cleared source textarea on #textarea1
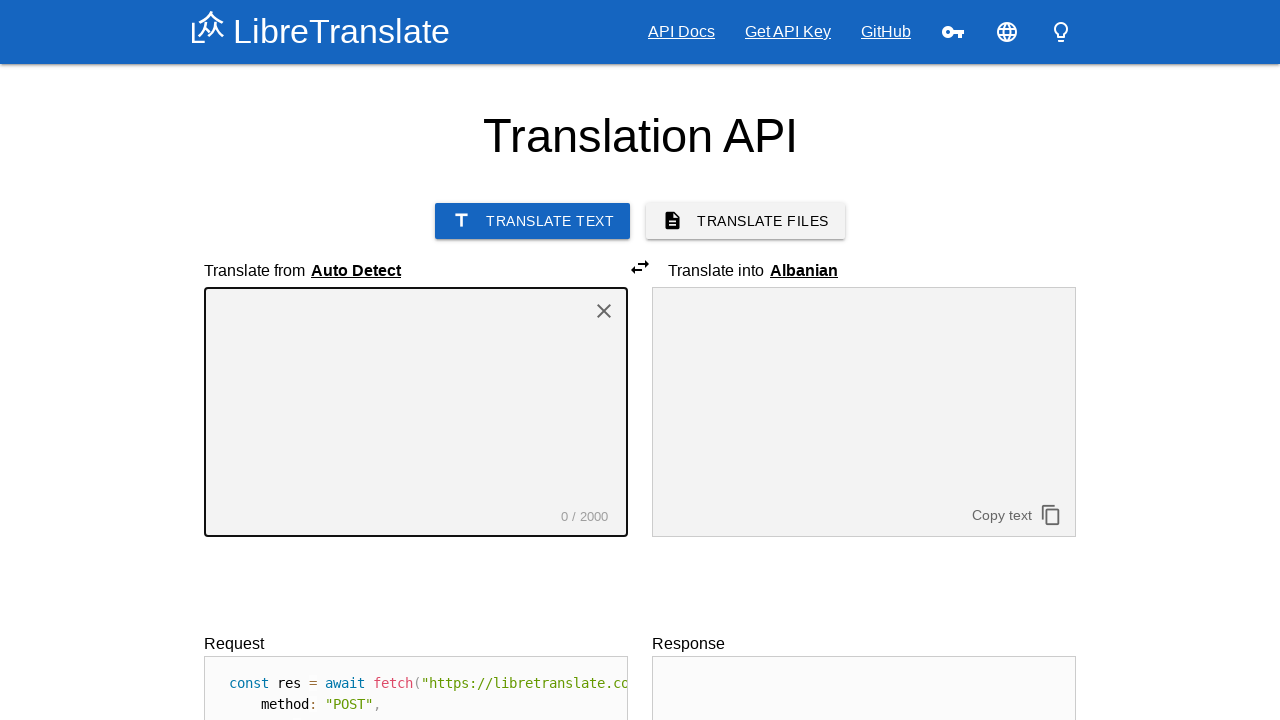

Entered English text: 'Good morning, welcome to our service.' on #textarea1
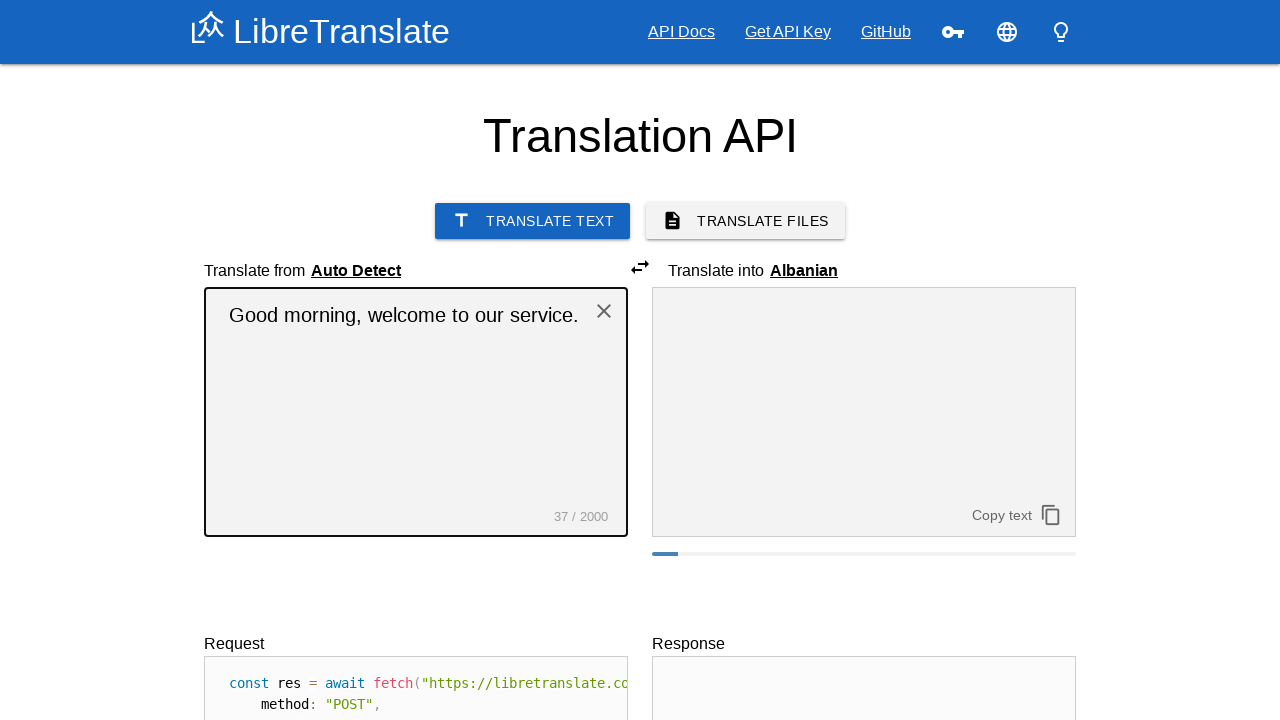

Waited 2 seconds after entering text
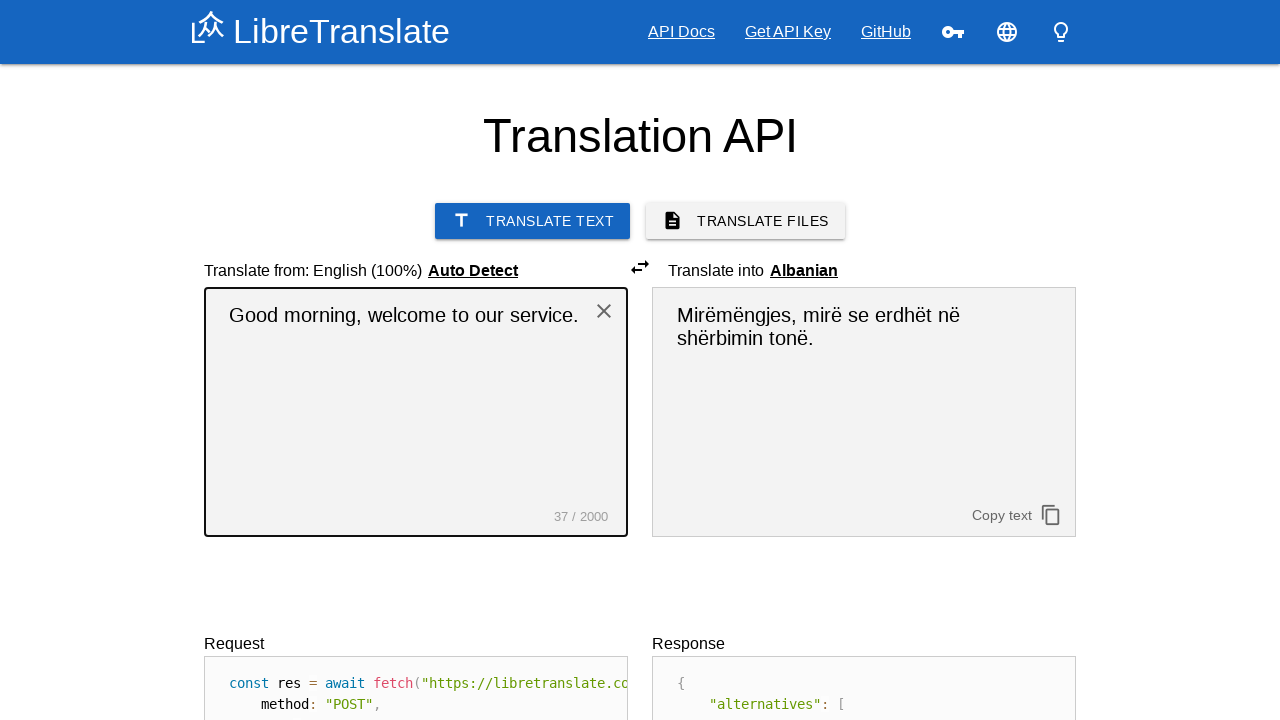

Located target language dropdown (second dropdown)
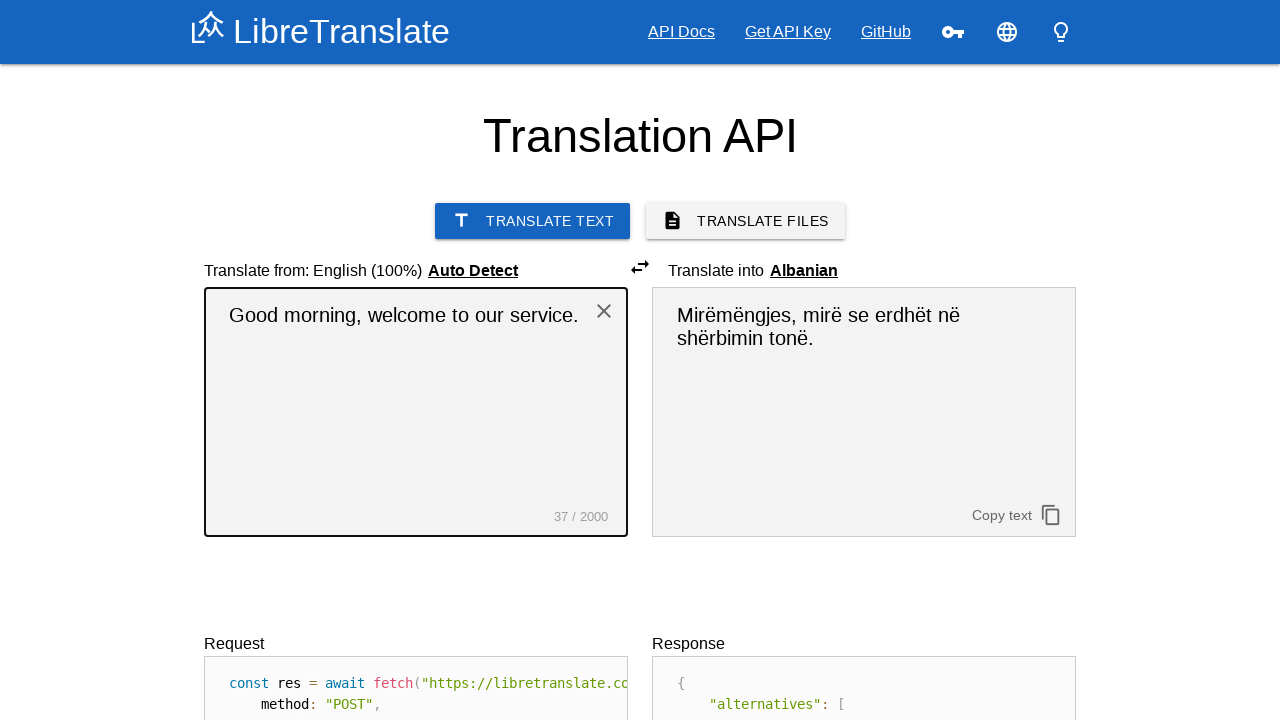

Target language dropdown became visible
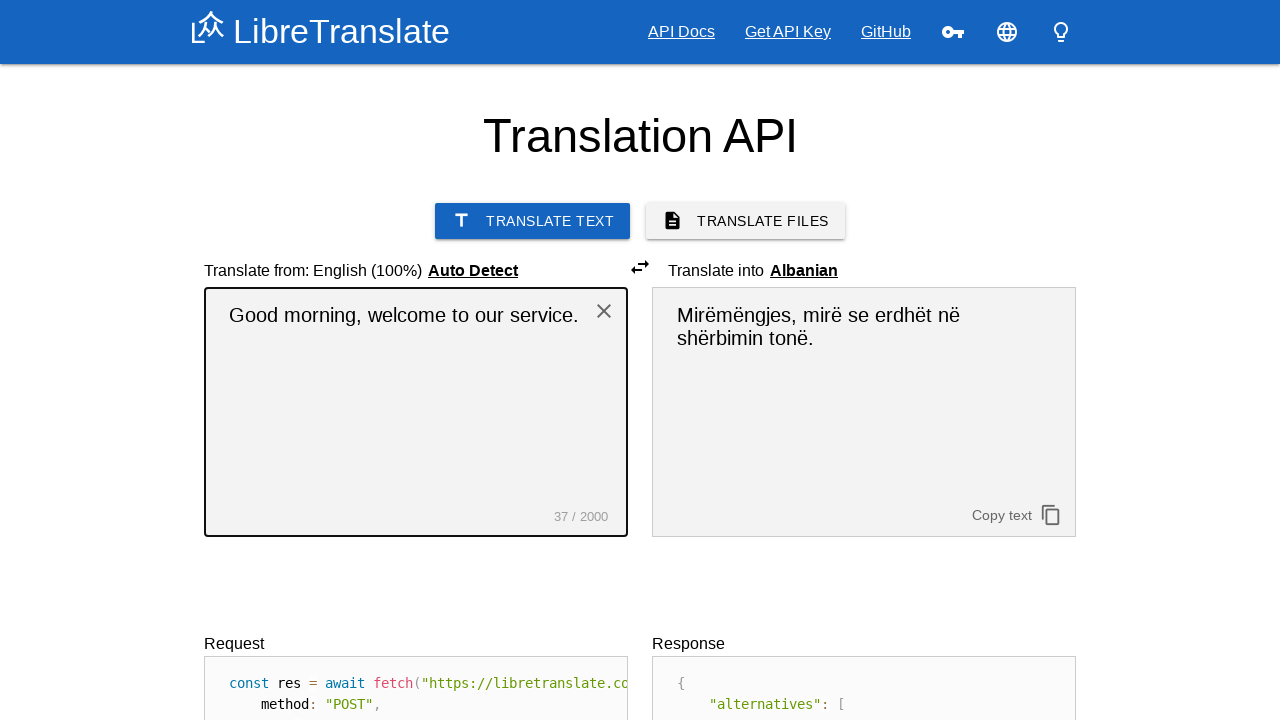

Clicked target language dropdown to open it at (816, 271) on select.browser-default >> nth=1
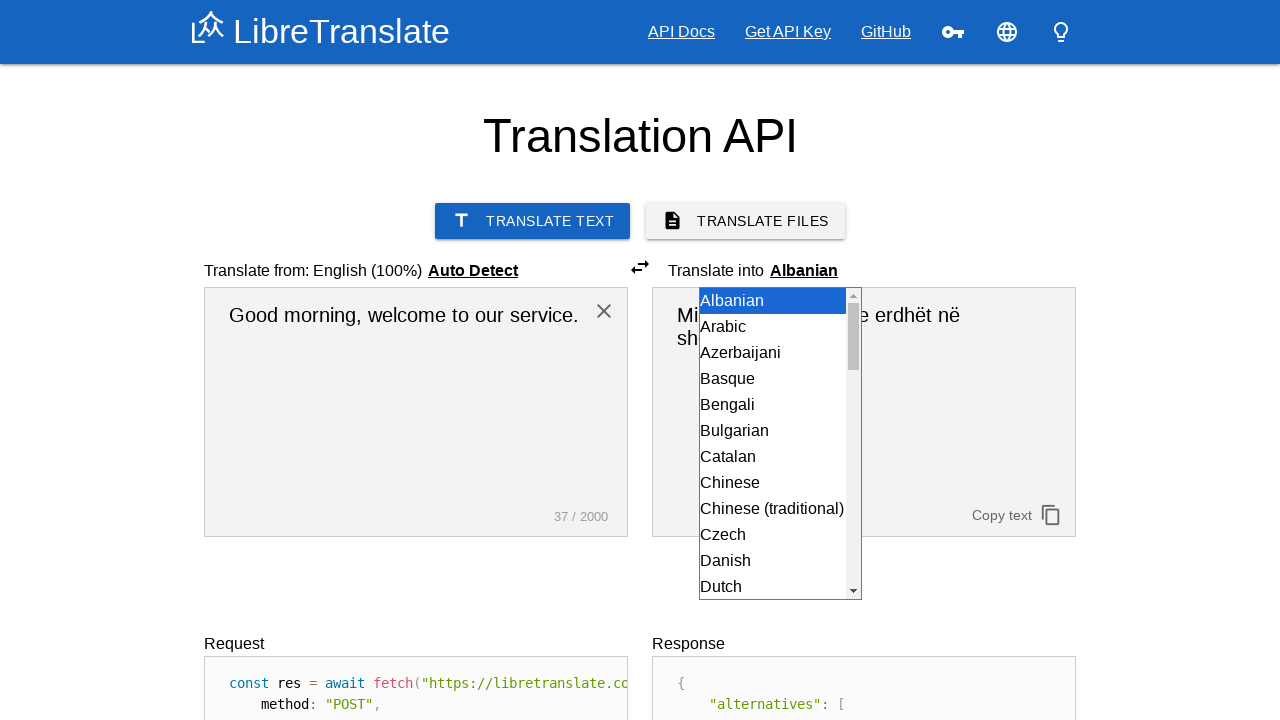

Waited 2 seconds for dropdown to open
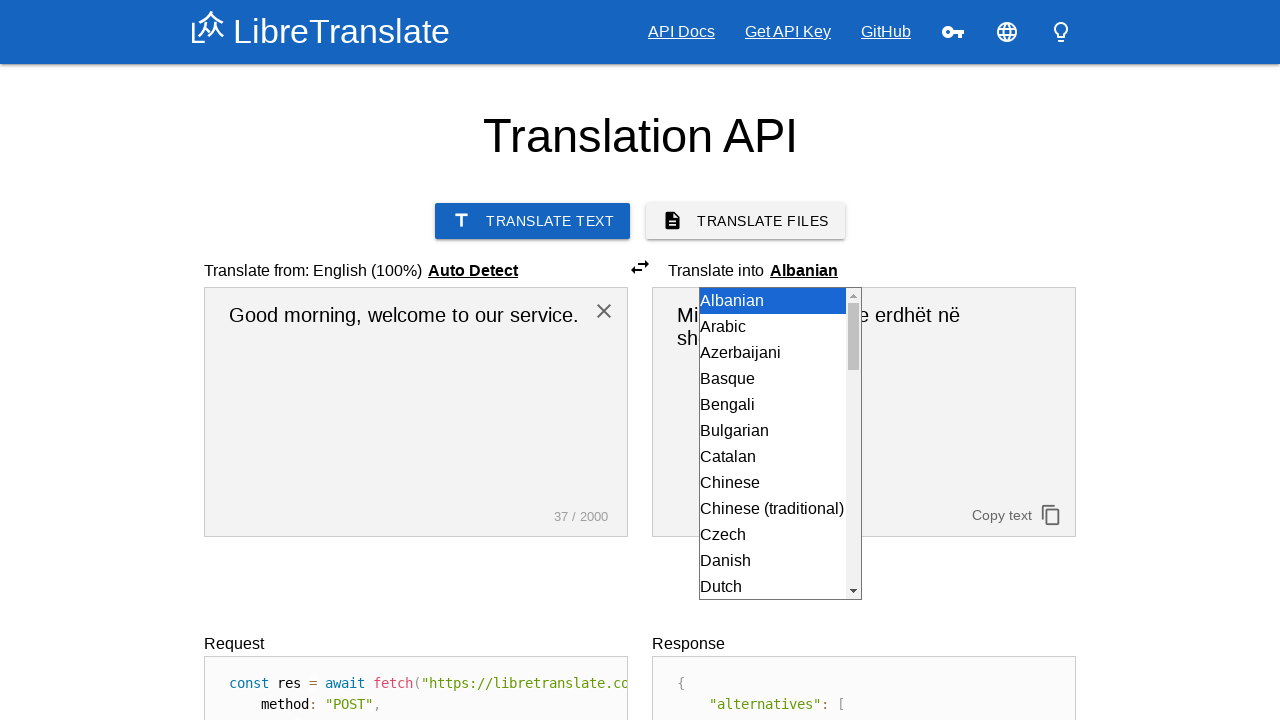

Selected Bengali (bn) from target language dropdown on select.browser-default >> nth=1
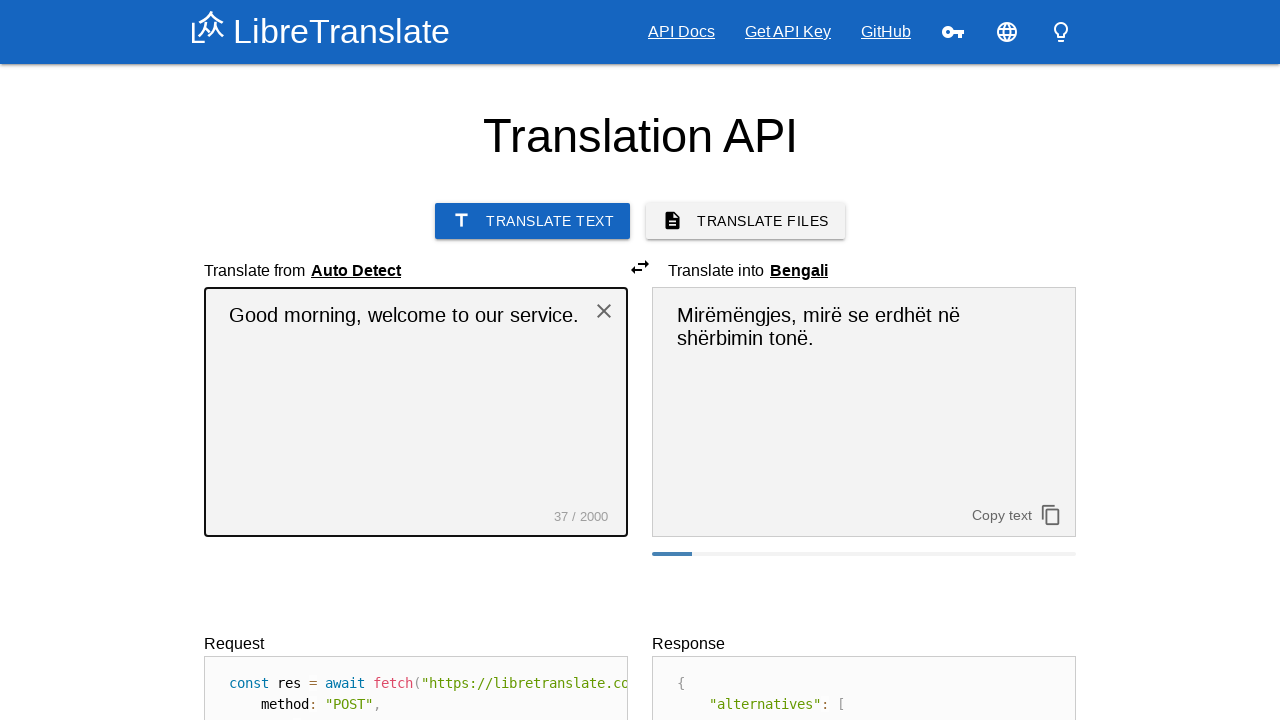

Waited 2 seconds after selecting Bengali
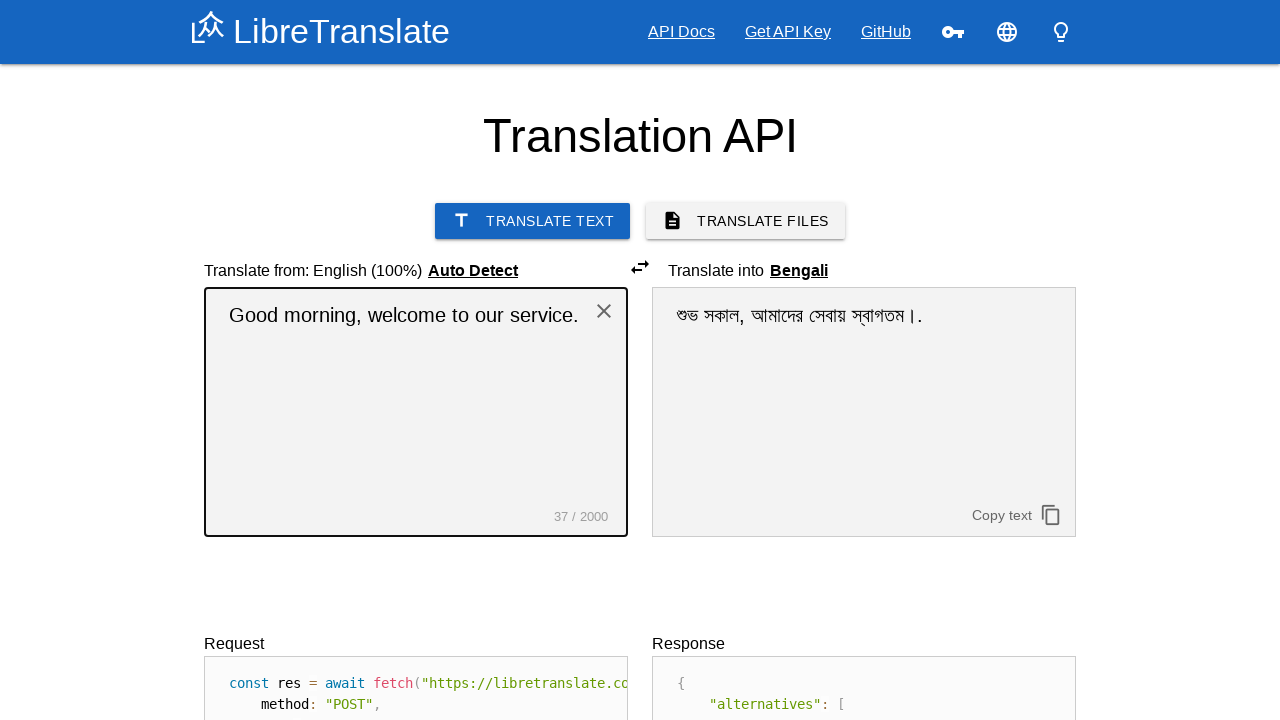

Located result text output textarea
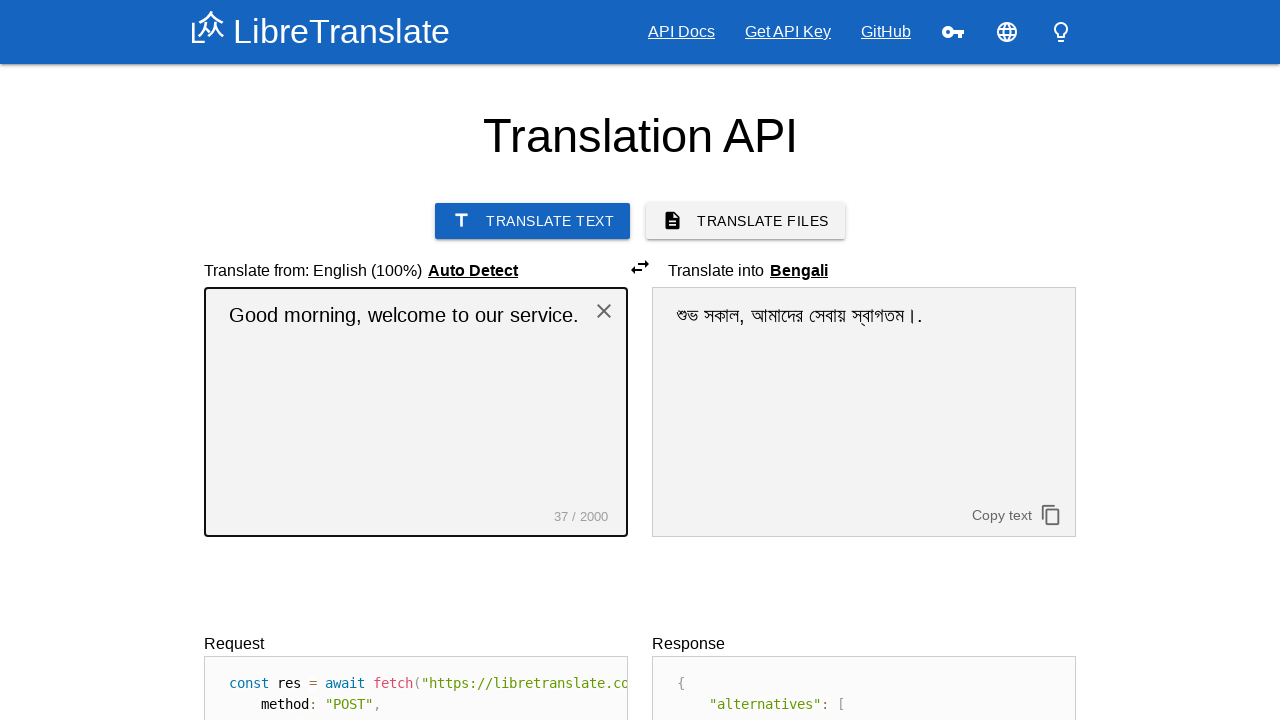

Result textarea became visible
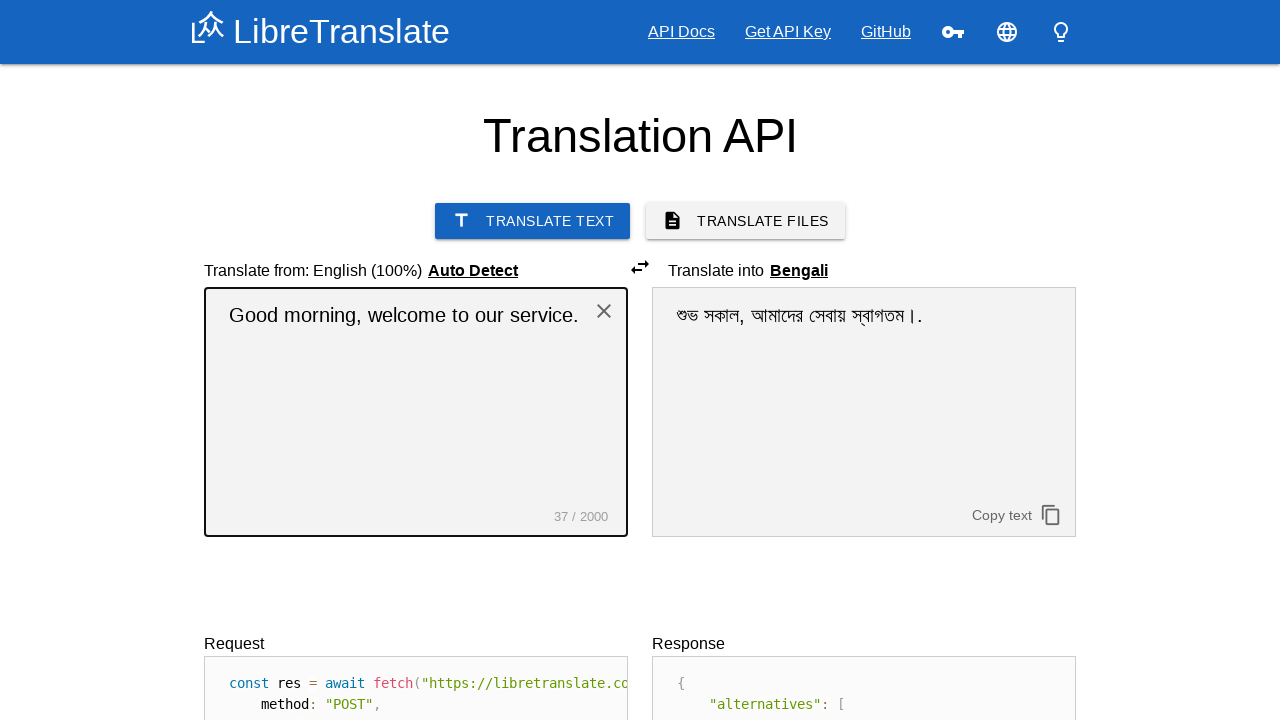

Waited 5 seconds for translation to complete
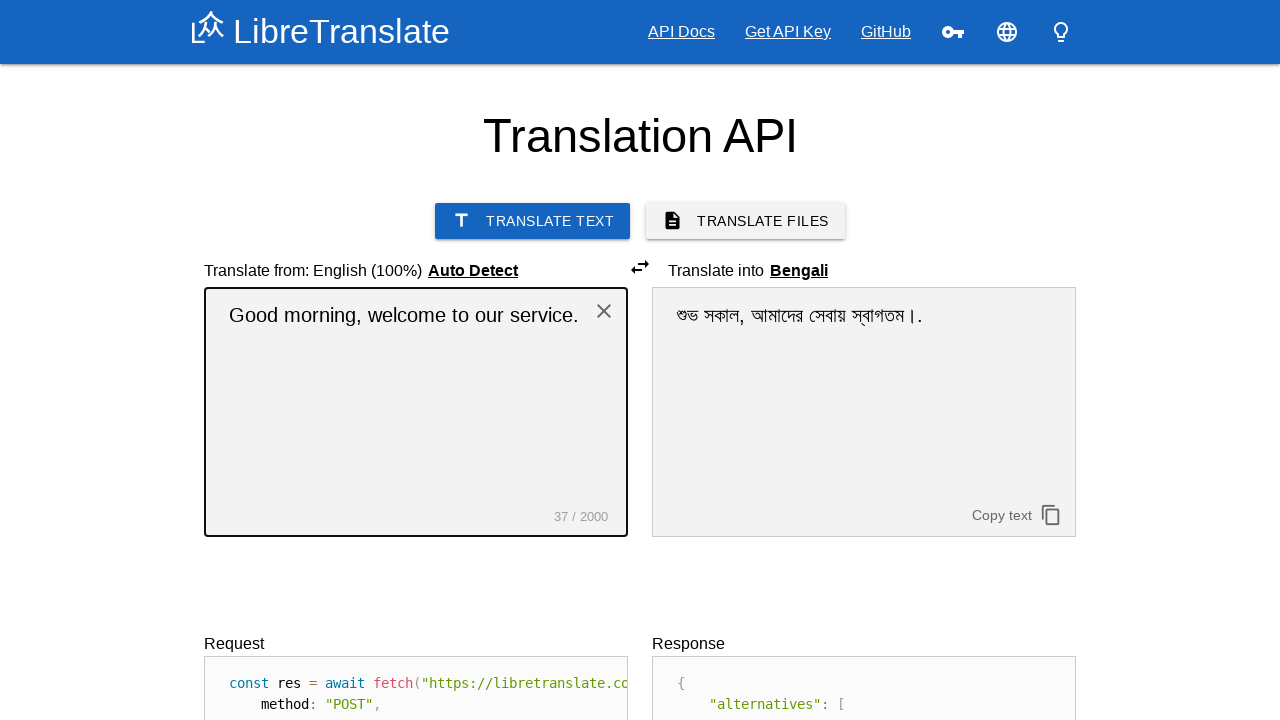

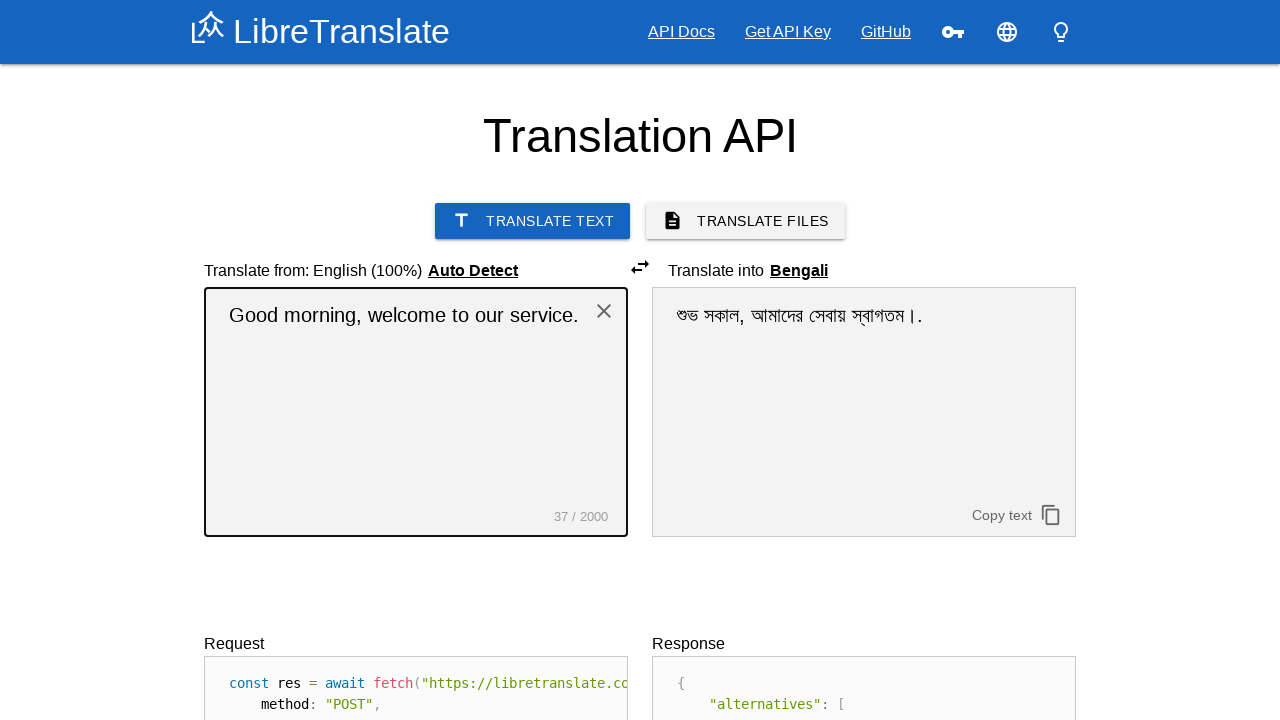